Tests JavaScript alert handling by clicking a button that triggers a JS alert, accepting the alert, and verifying the result message displays correctly.

Starting URL: https://the-internet.herokuapp.com/javascript_alerts

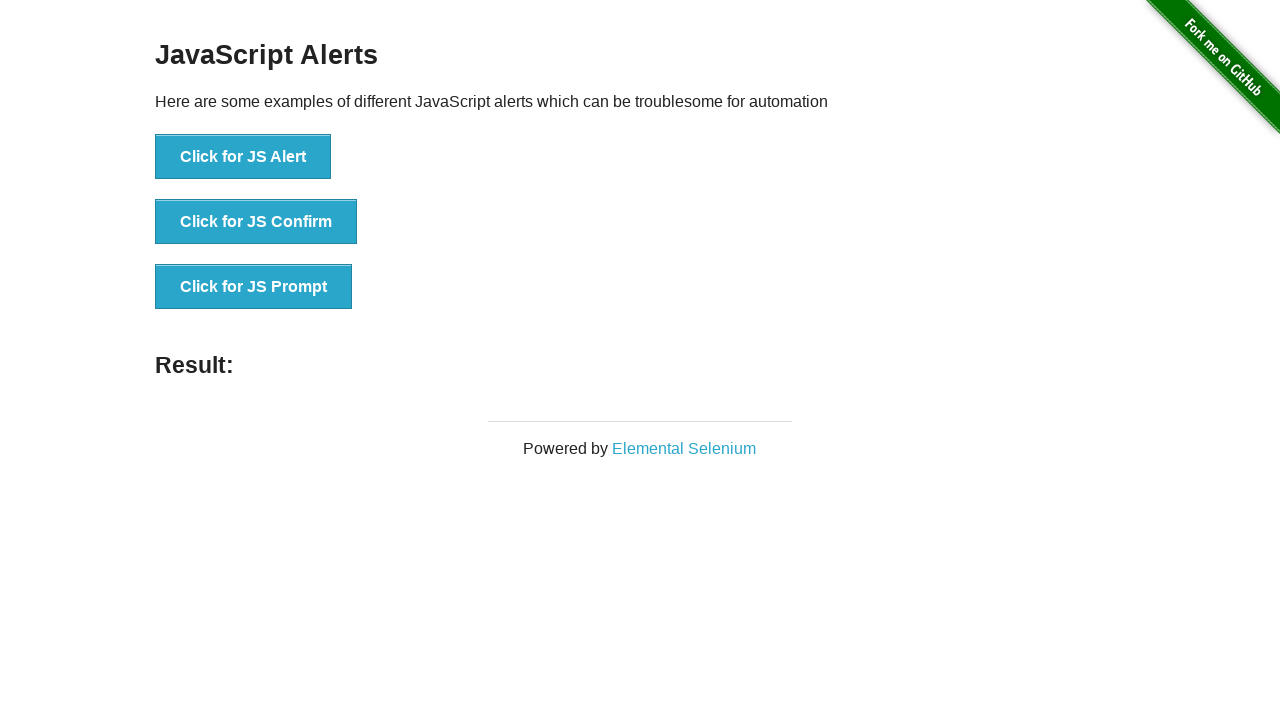

Set up dialog handler to accept the alert
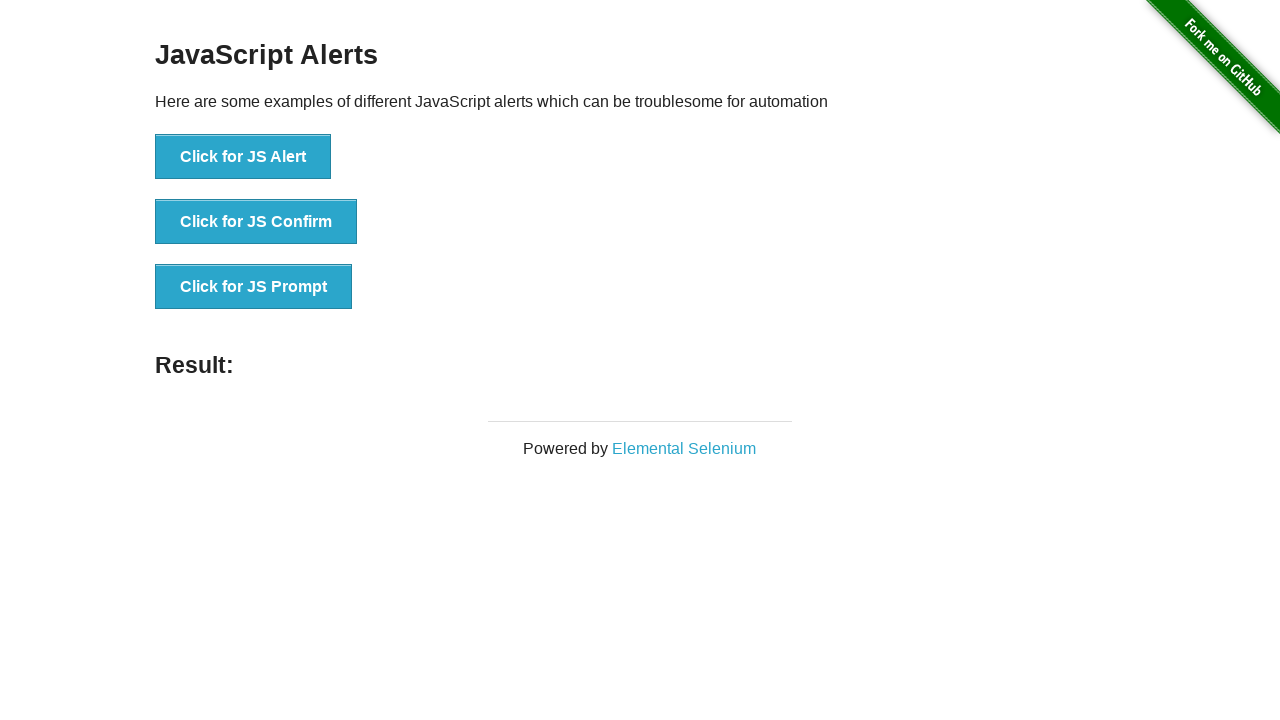

Clicked the 'Click for JS Alert' button to trigger JavaScript alert at (243, 157) on xpath=//button[text()='Click for JS Alert']
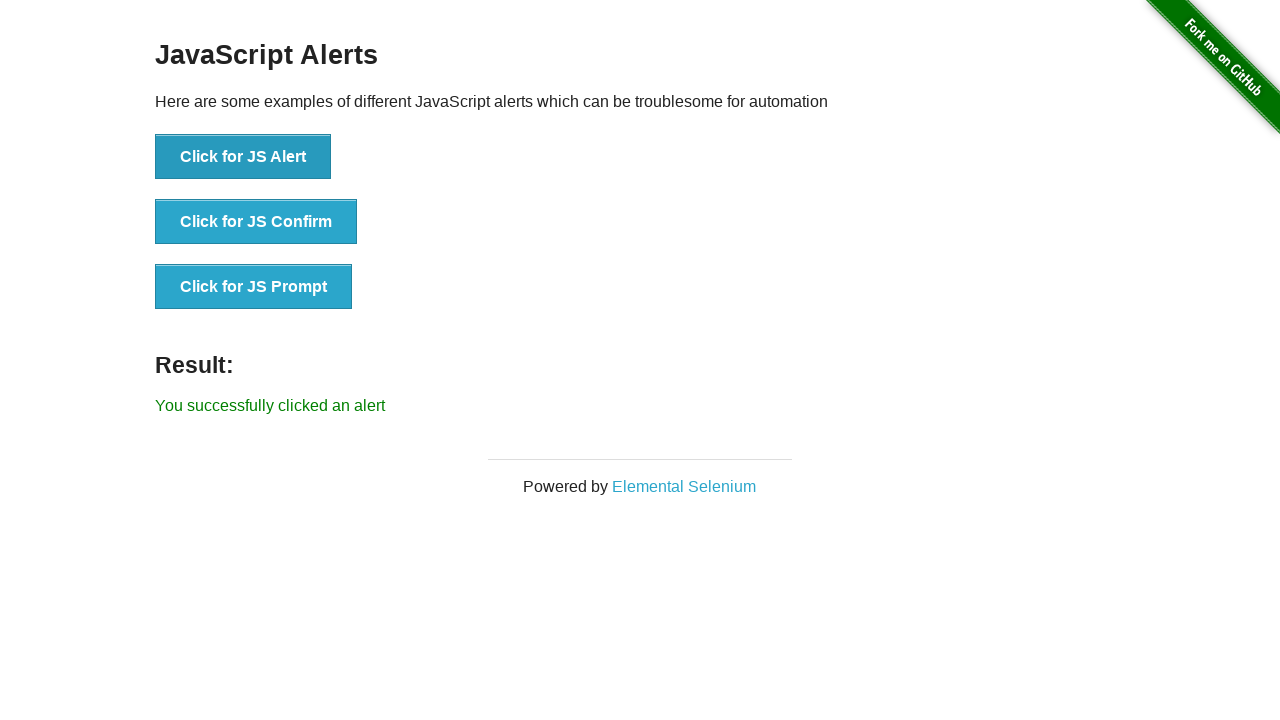

Located the result message element
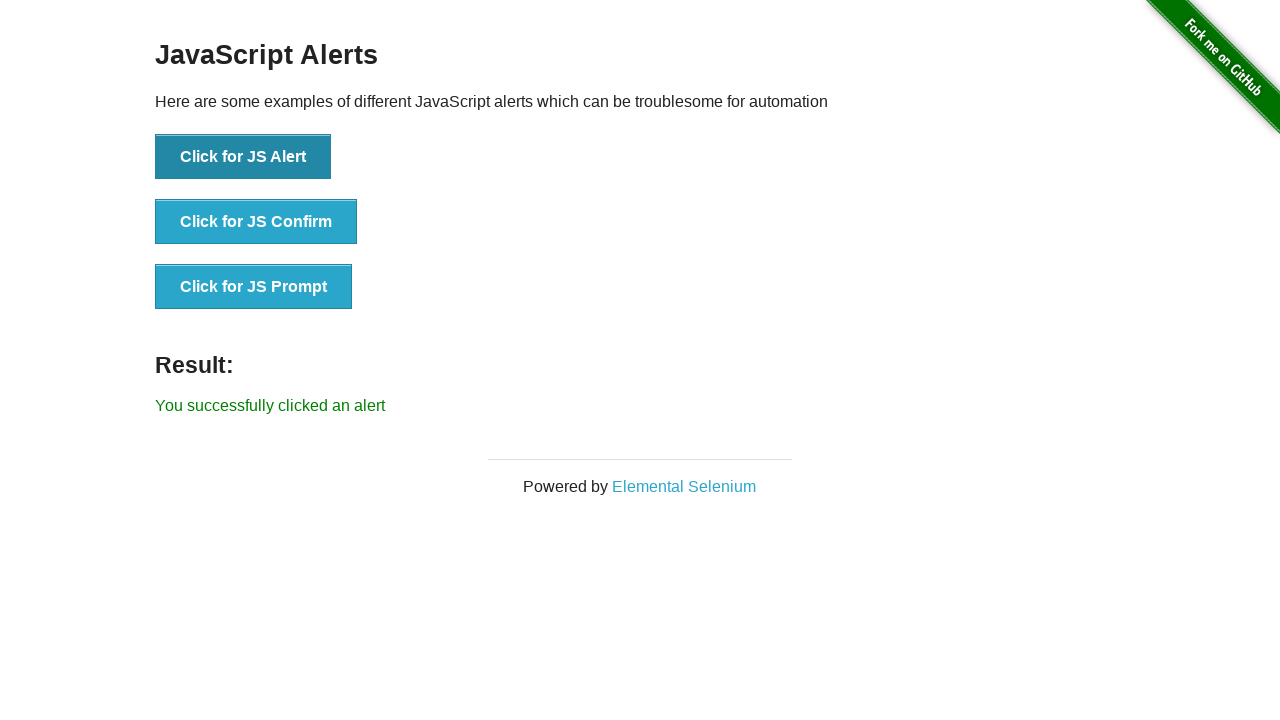

Retrieved result message text: 'You successfully clicked an alert'
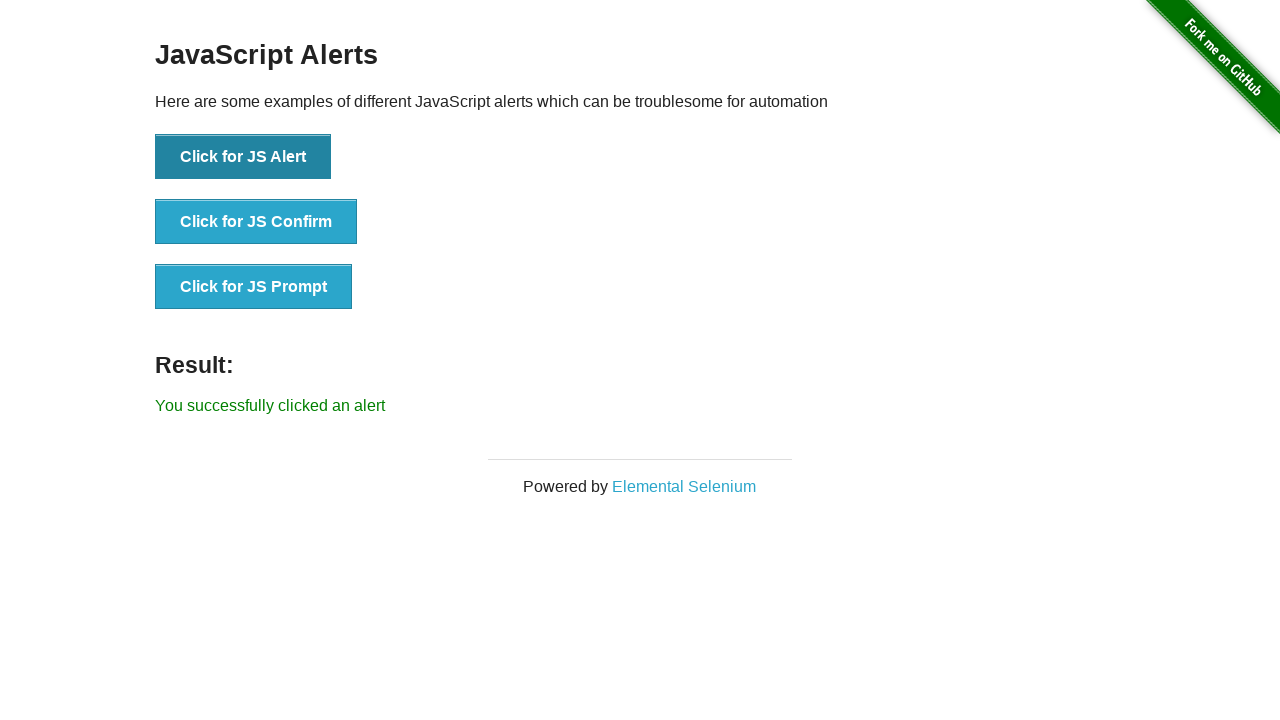

Verified that result message displays 'You successfully clicked an alert'
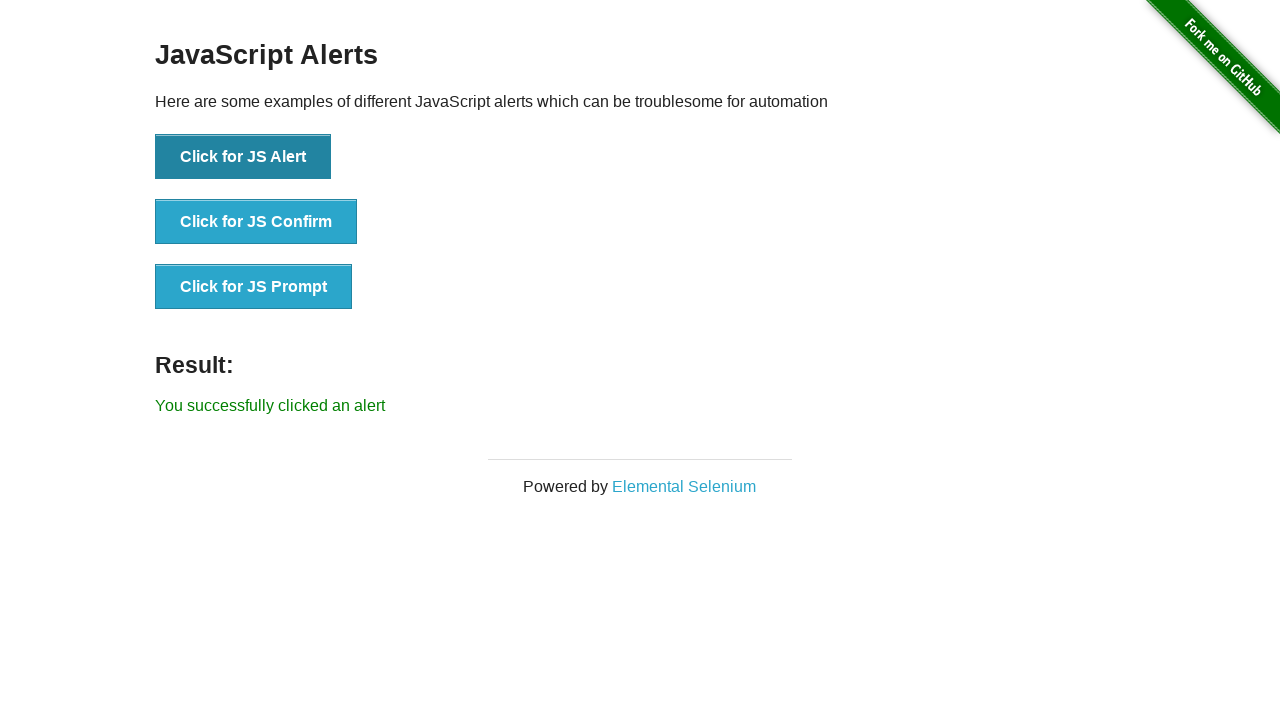

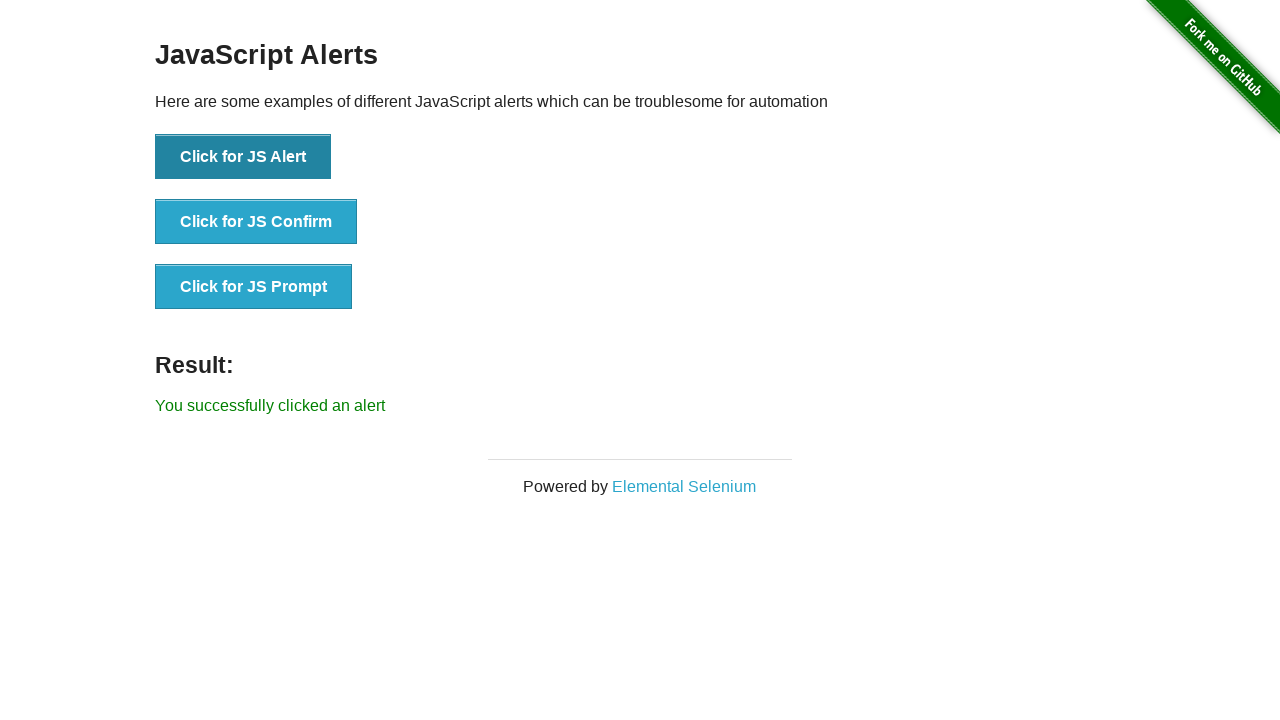